Tests radio button interactions by clicking on checked and unchecked radio buttons and verifying their states.

Starting URL: https://bonigarcia.dev/selenium-webdriver-java/web-form.html

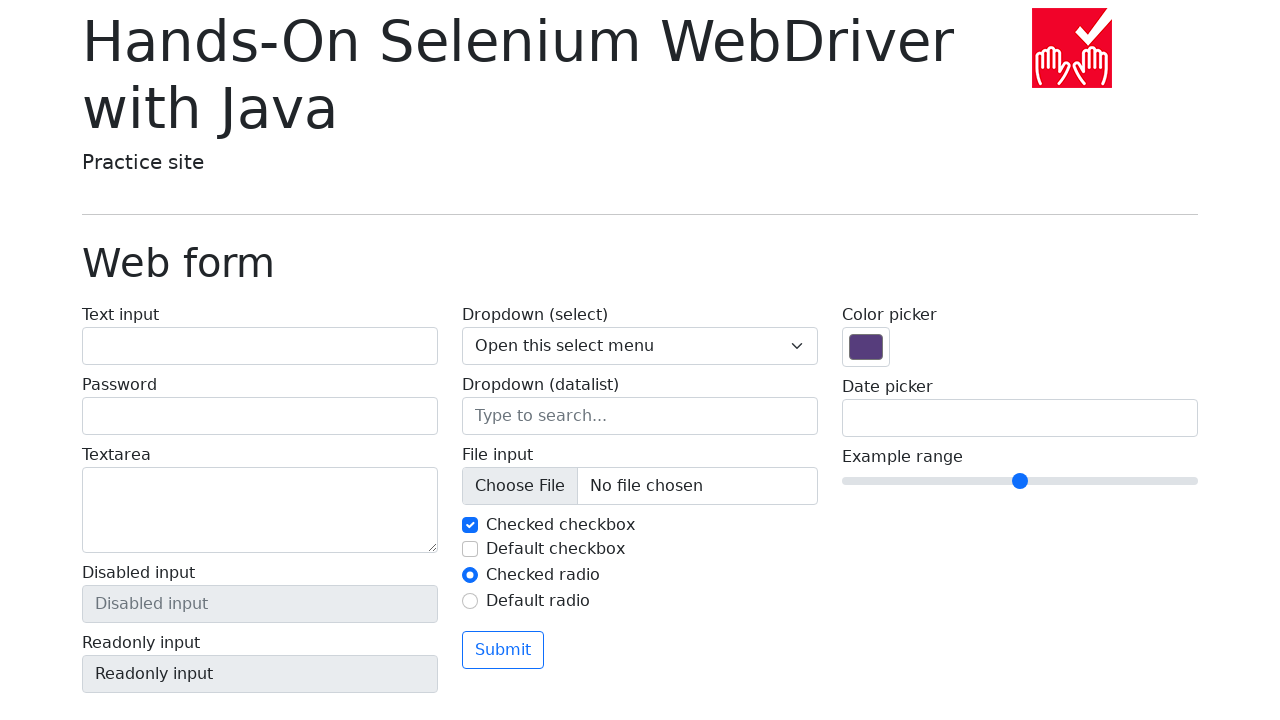

Located the checked radio button using XPath
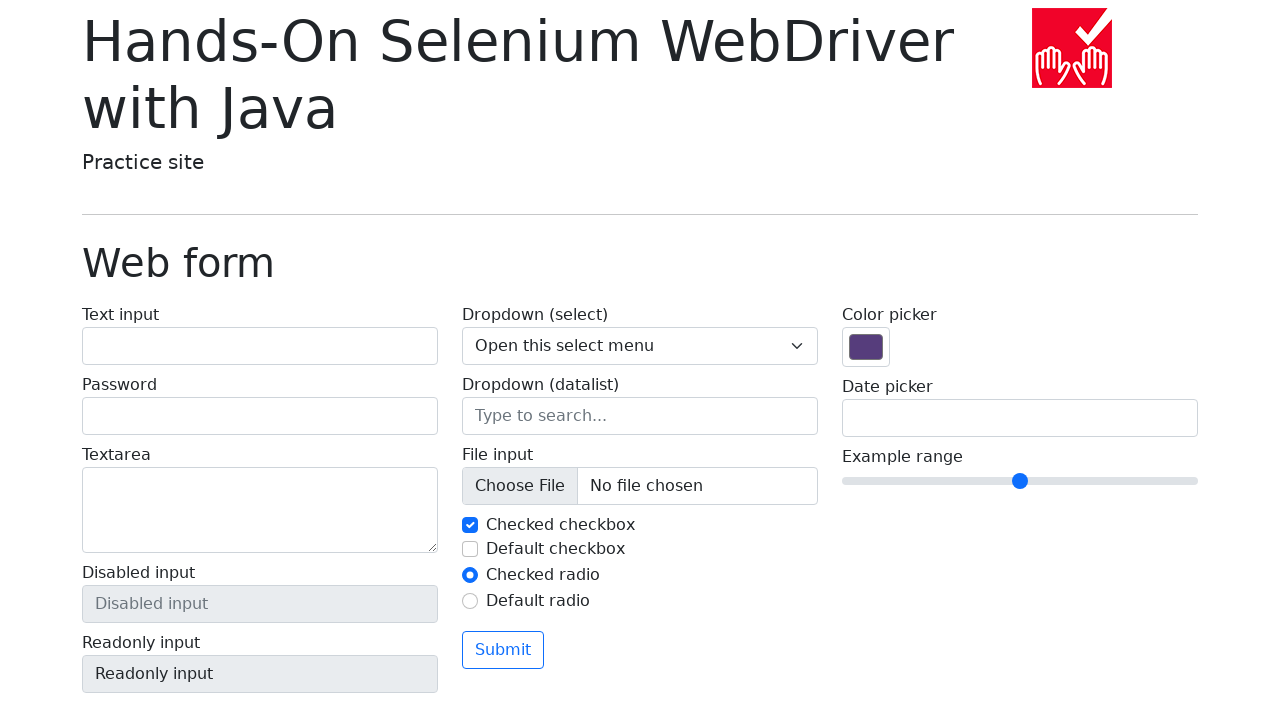

Verified that the checked radio button is visible
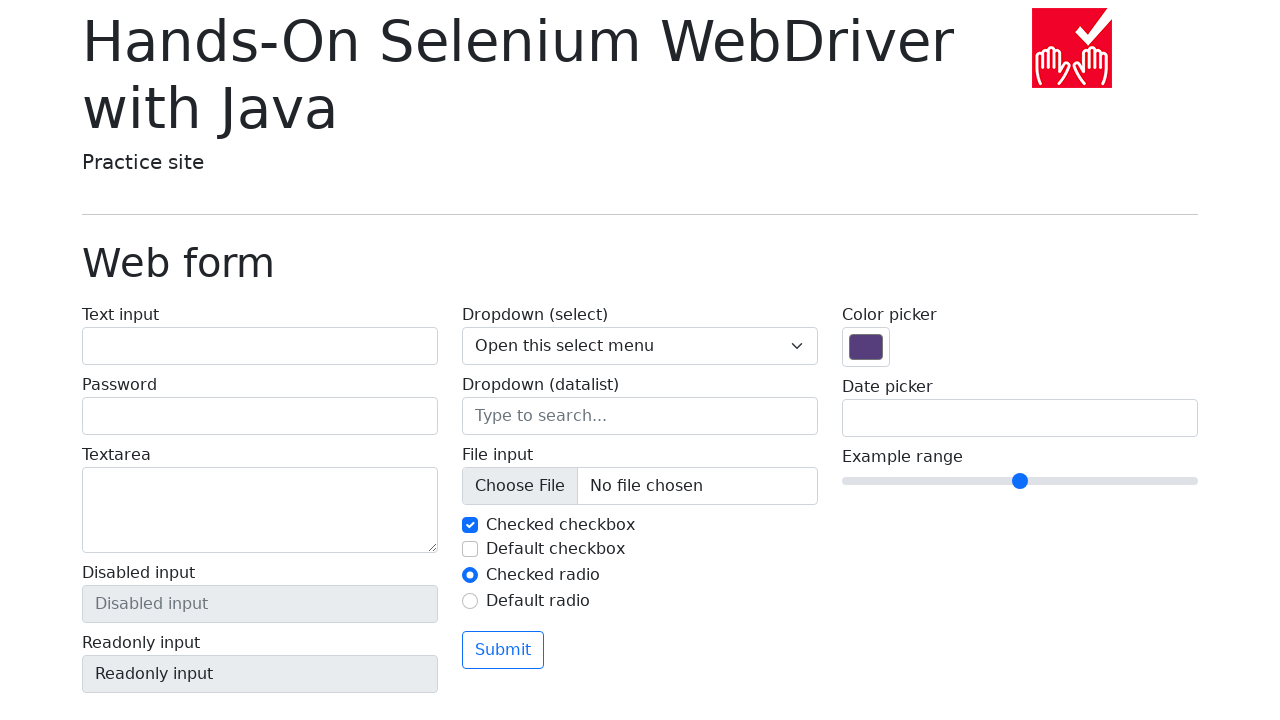

Verified that the radio button is in checked state
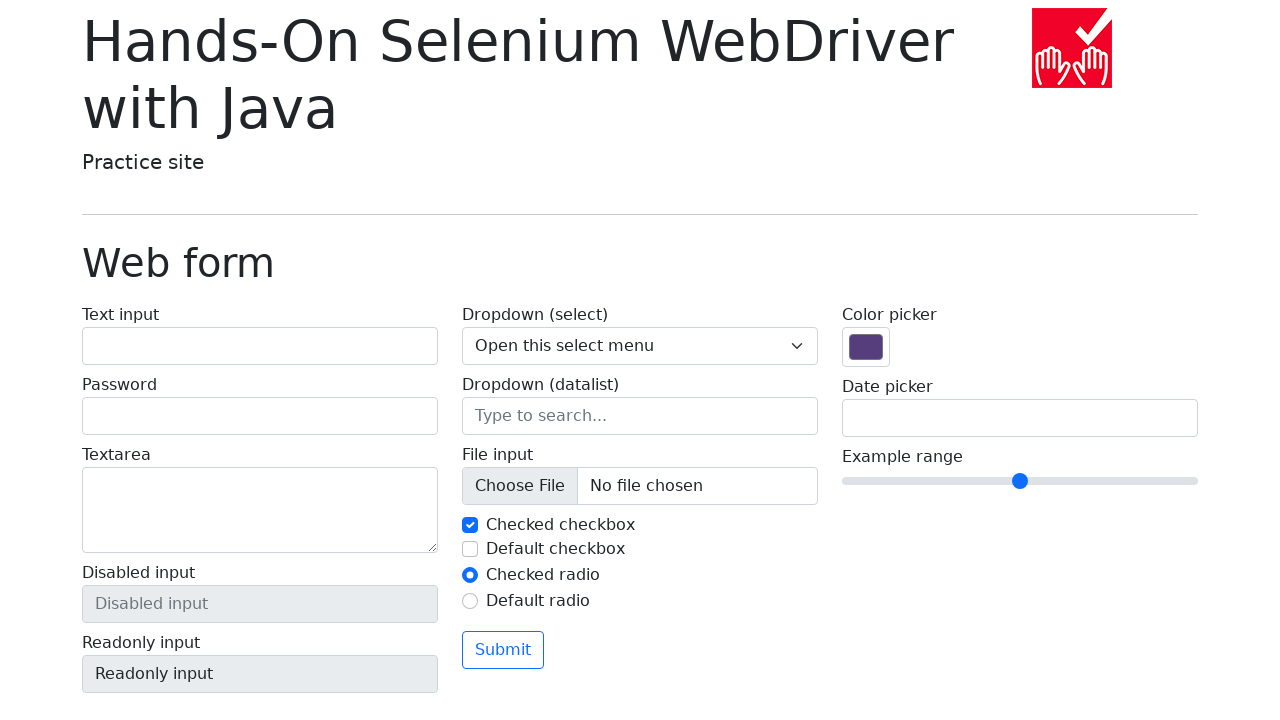

Located an unchecked radio button using XPath
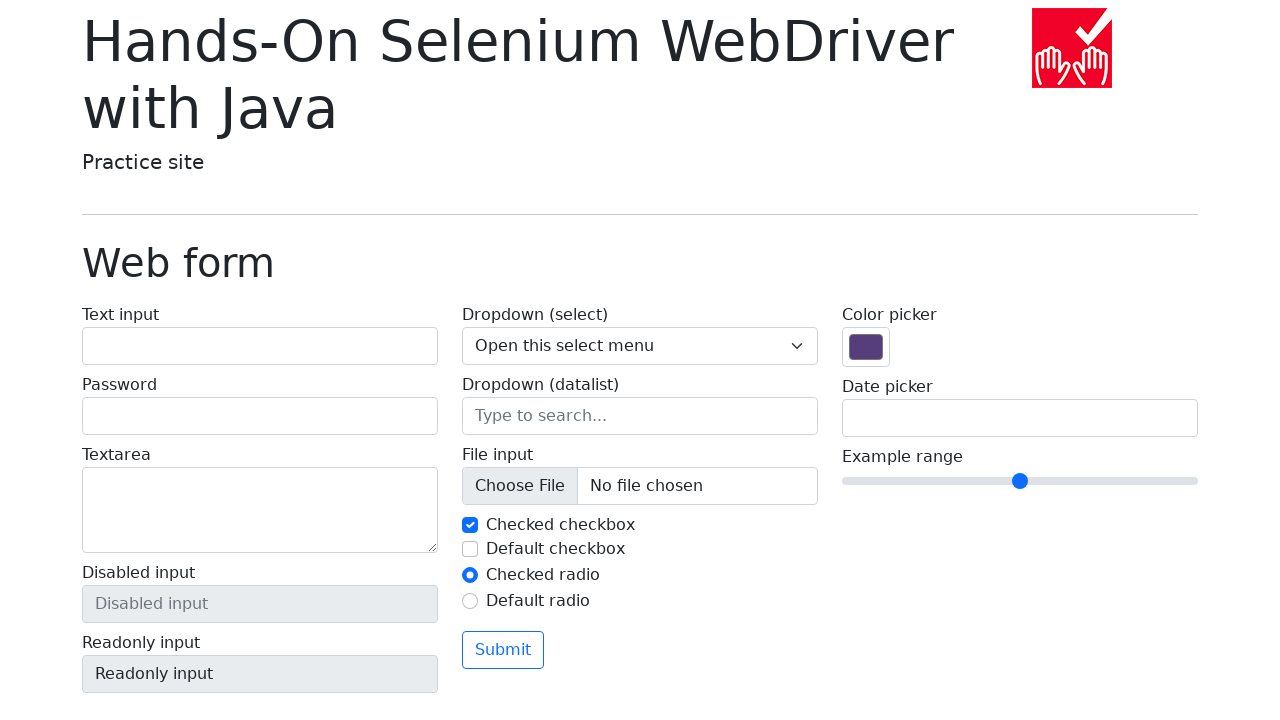

Verified that the unchecked radio button is visible
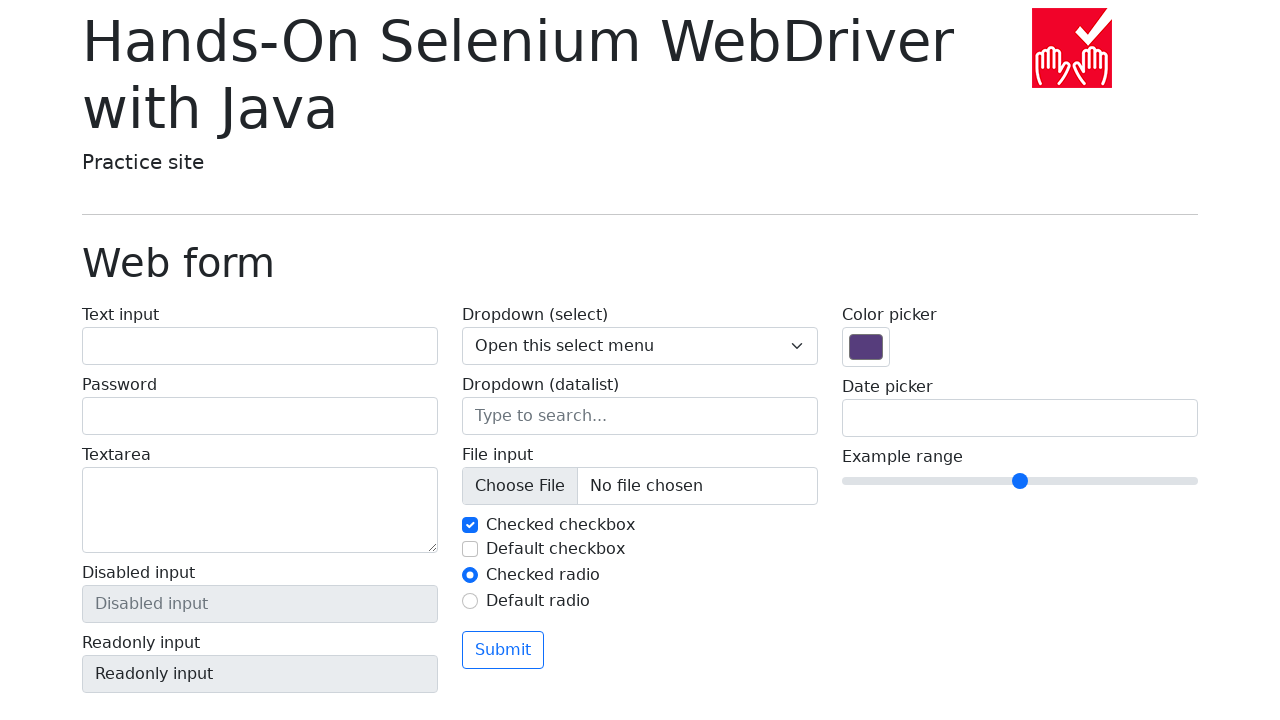

Verified that the radio button is in unchecked state
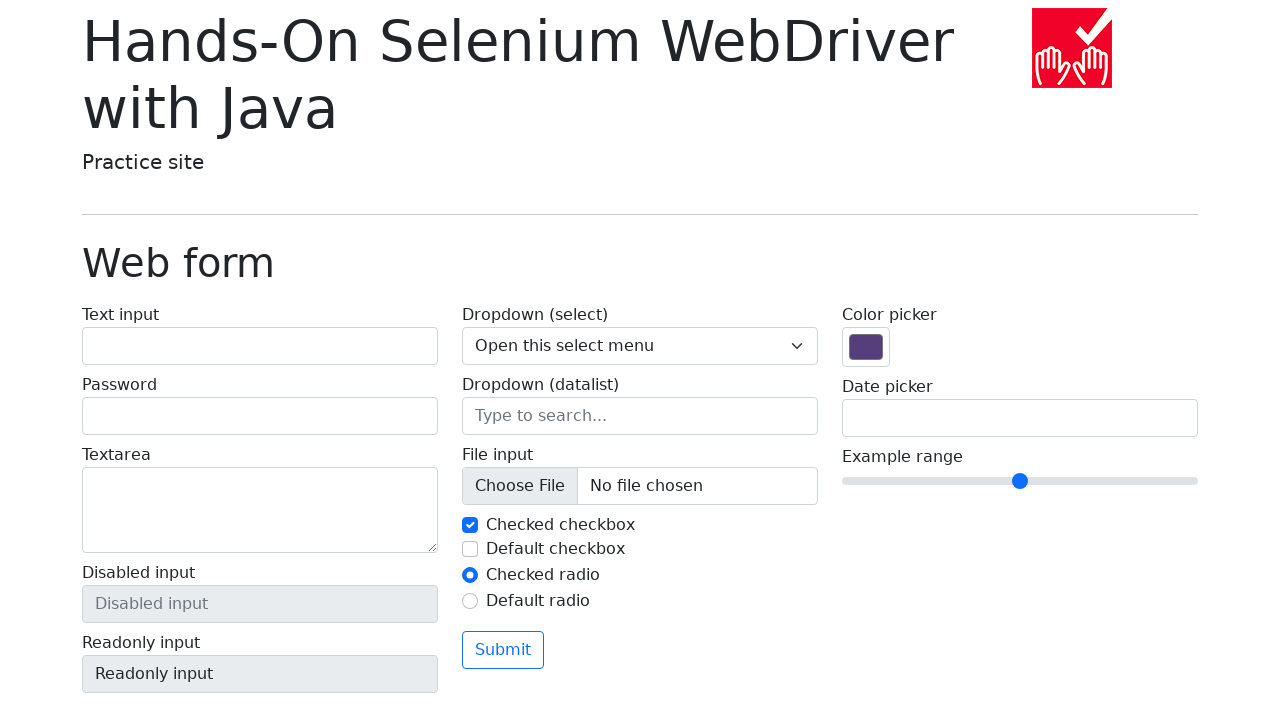

Clicked on the unchecked radio button at (470, 601) on input[type='radio']:not([checked])
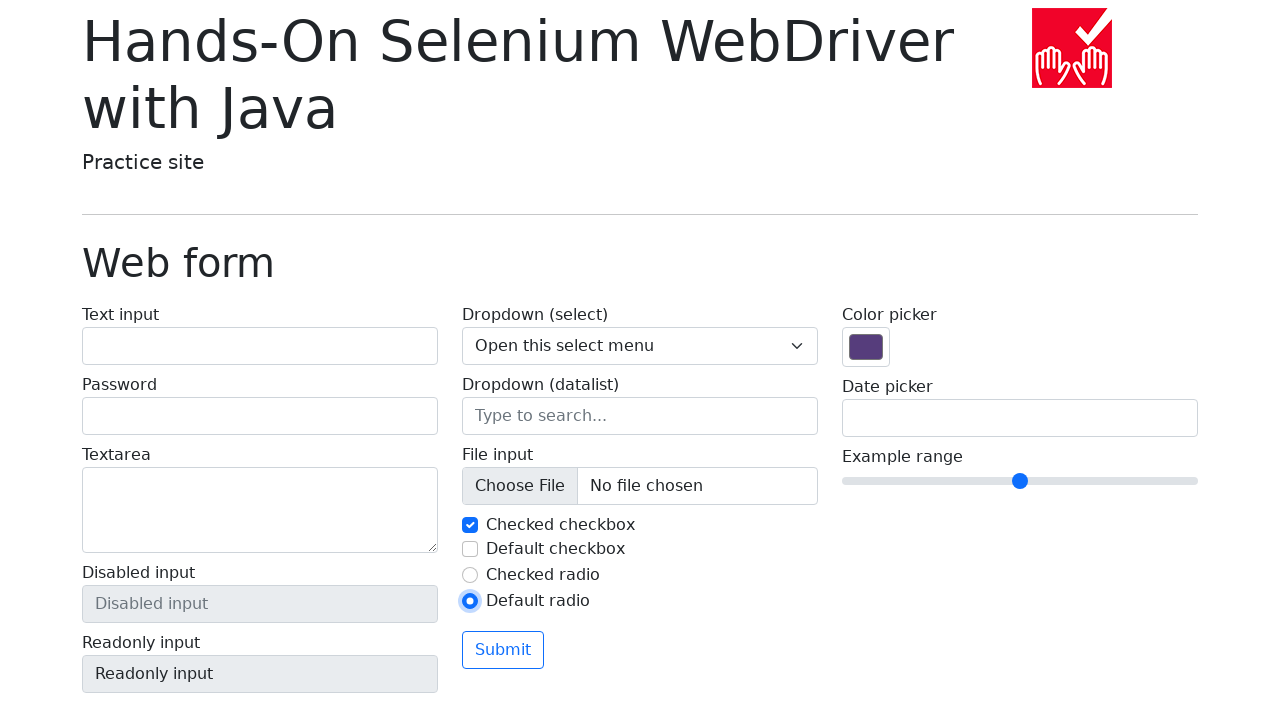

Verified that the radio button is now checked after clicking
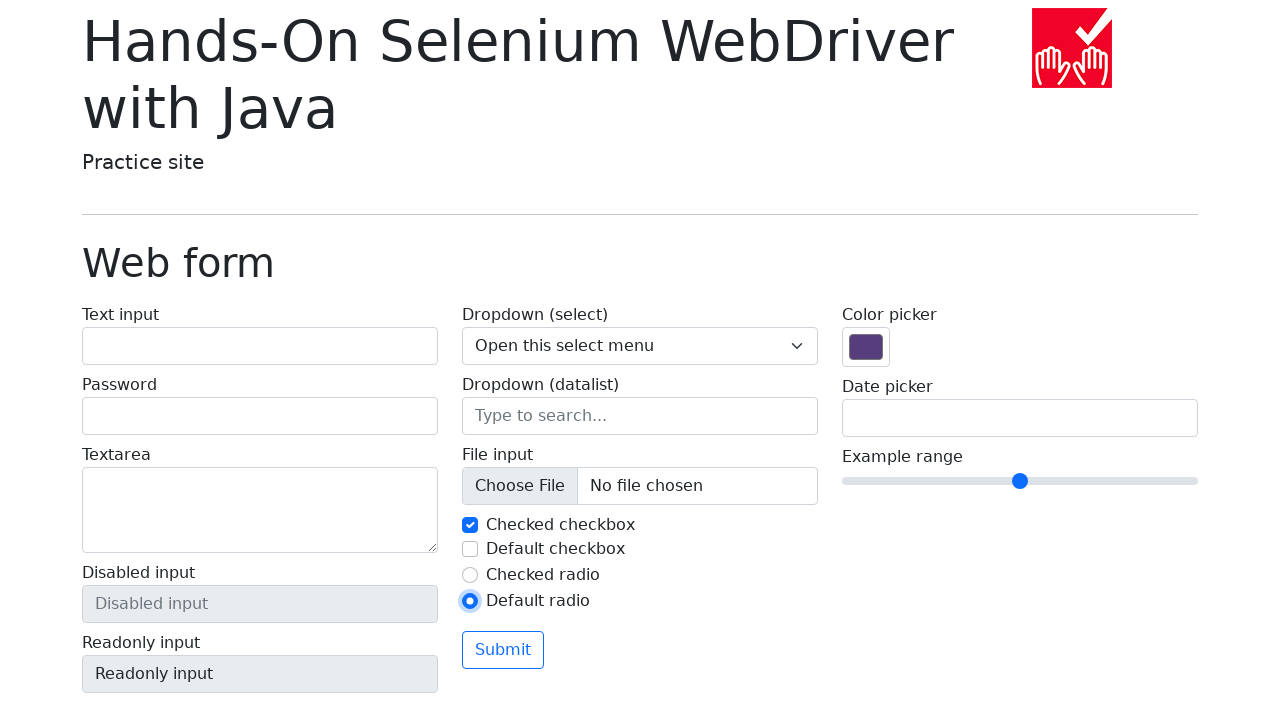

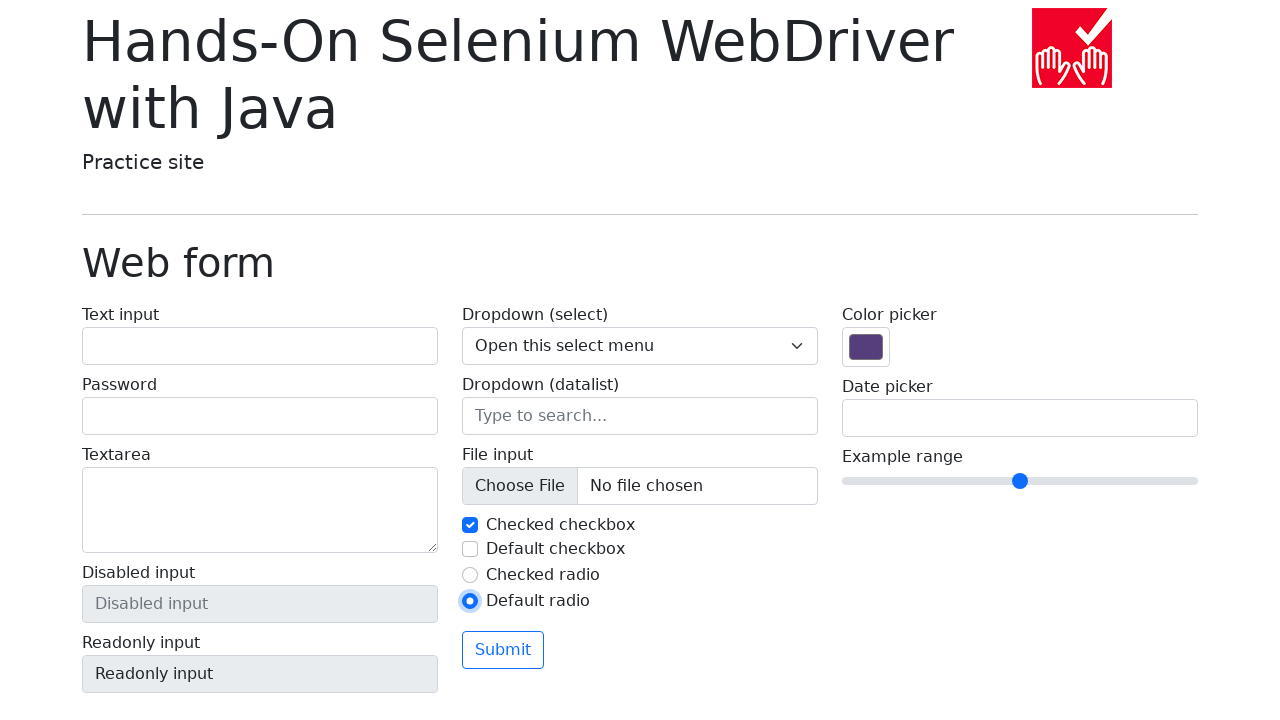